Tests registration form by filling all required input fields and submitting the form to verify successful registration

Starting URL: http://suninjuly.github.io/registration1.html

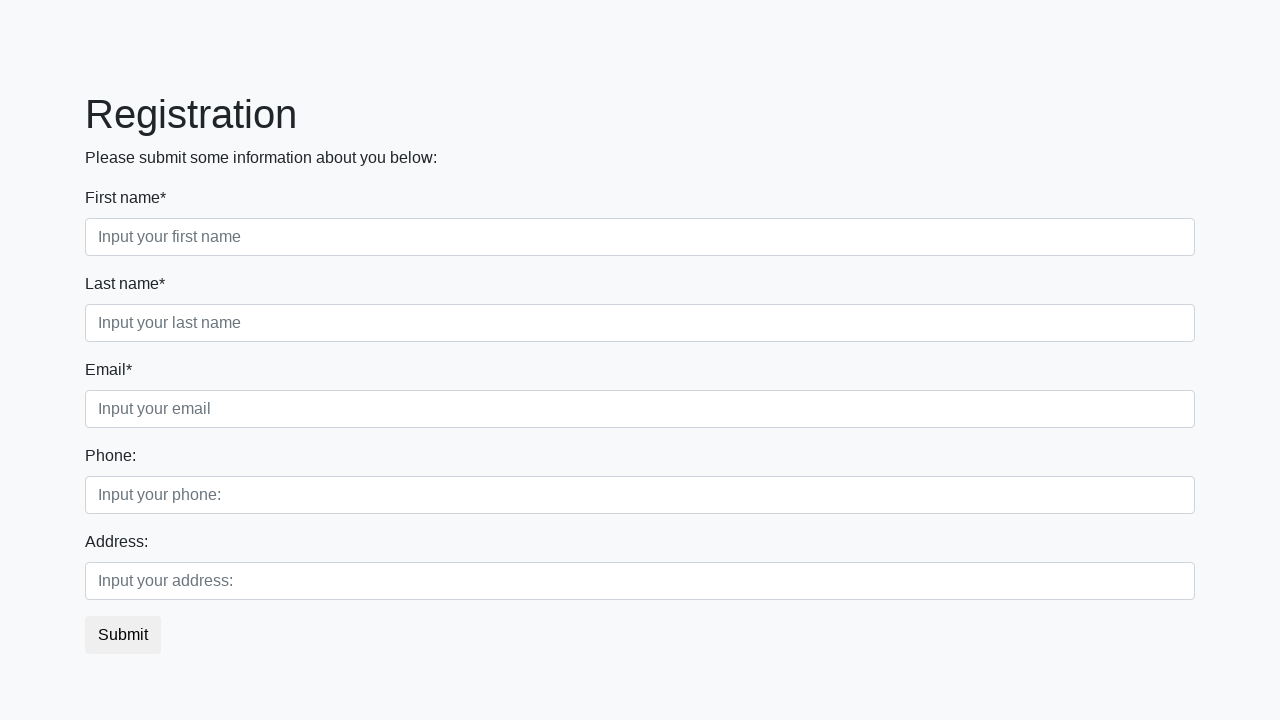

Located all required input fields on registration form
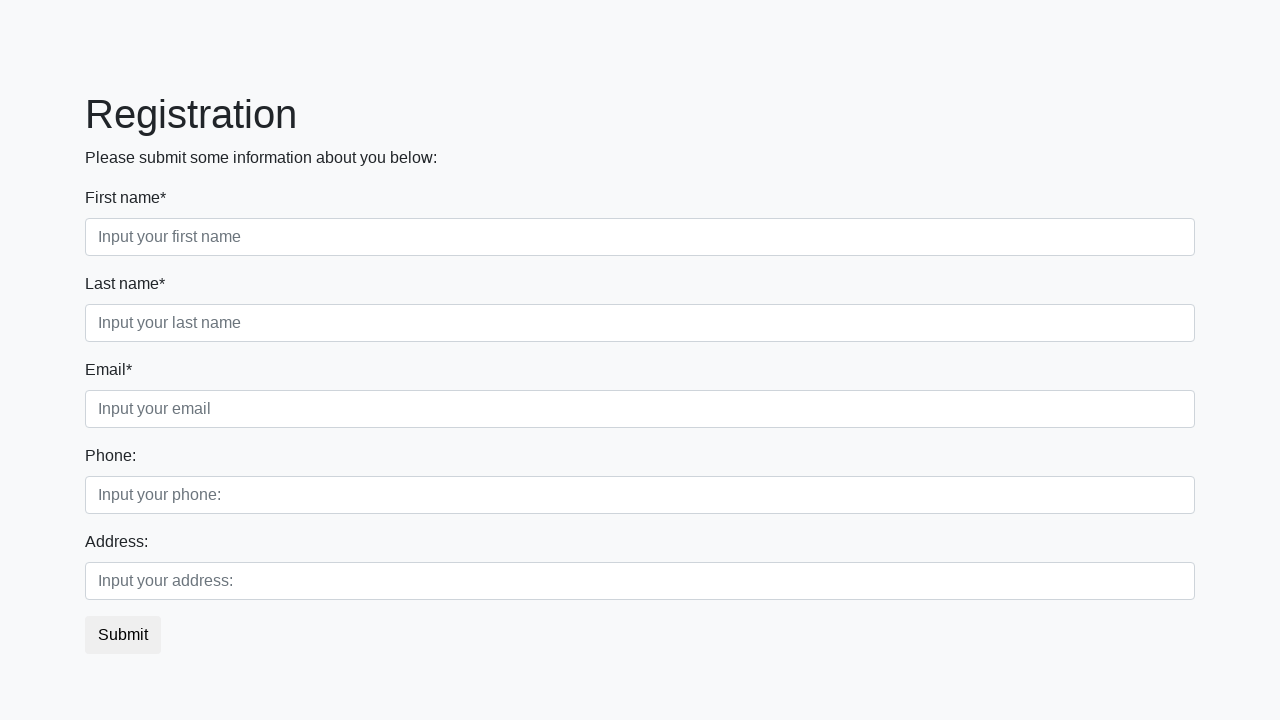

Filled required input field with 'Test User Data' on input[required] >> nth=0
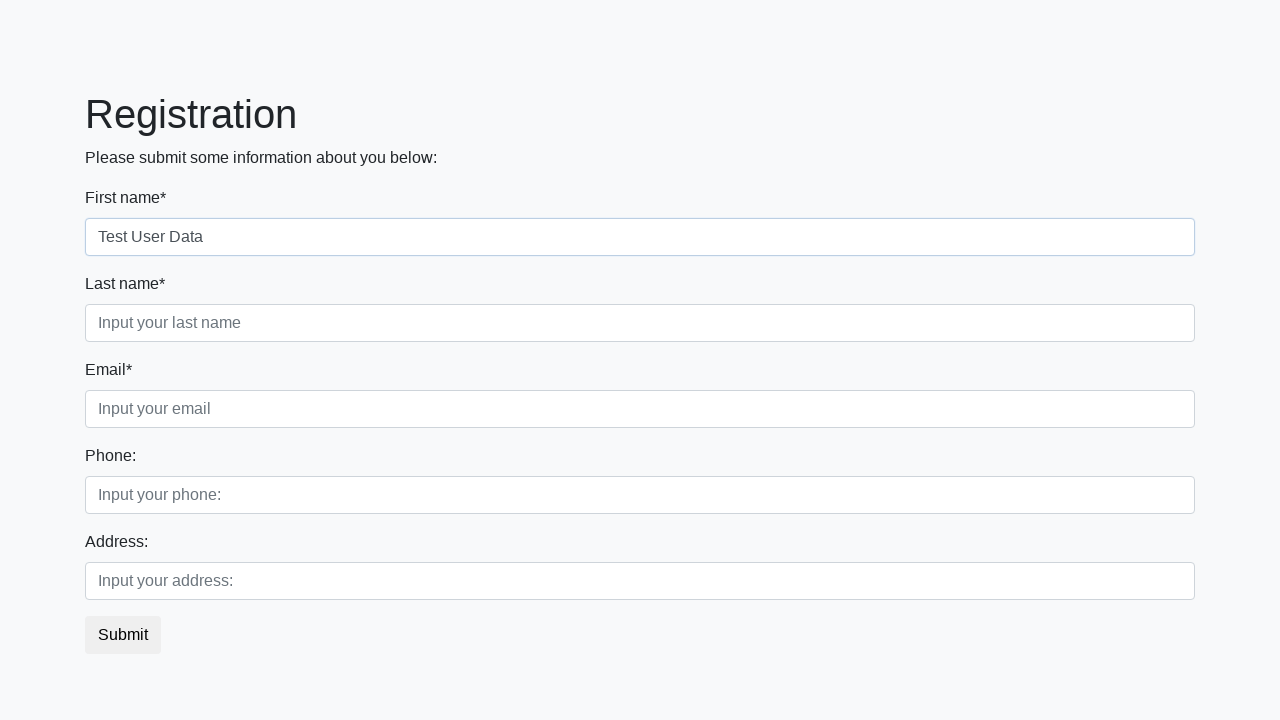

Filled required input field with 'Test User Data' on input[required] >> nth=1
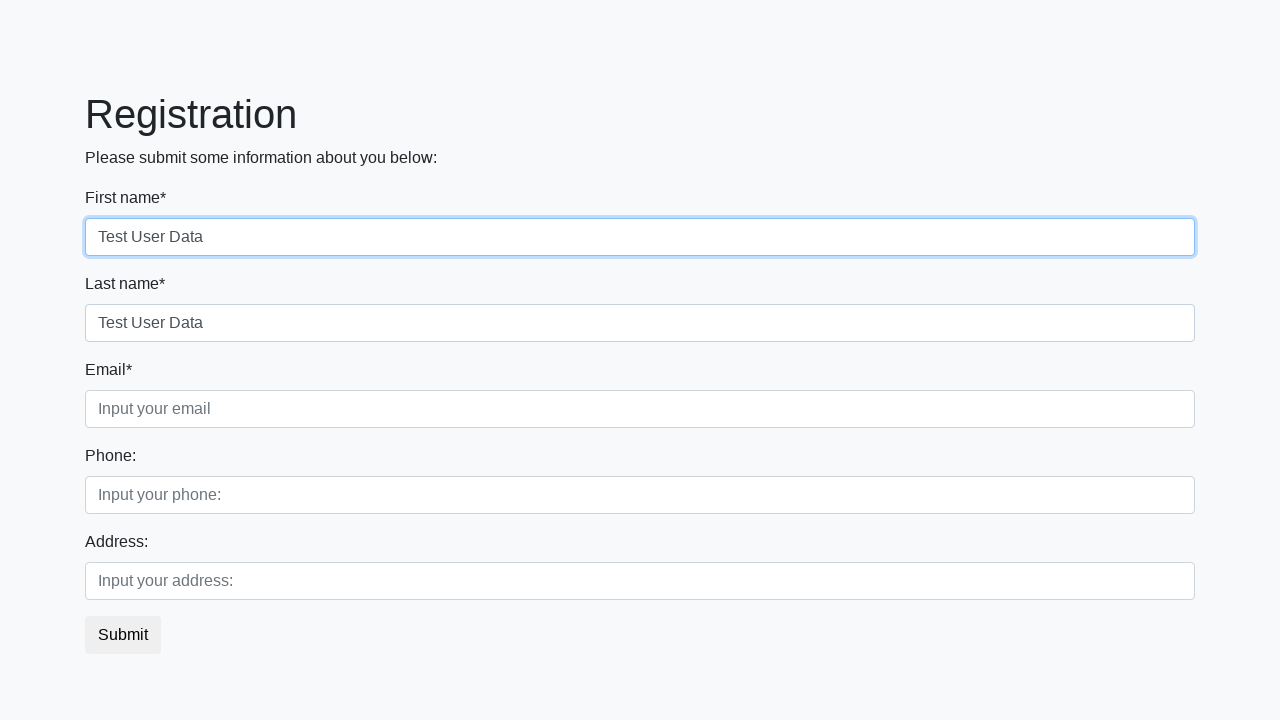

Filled required input field with 'Test User Data' on input[required] >> nth=2
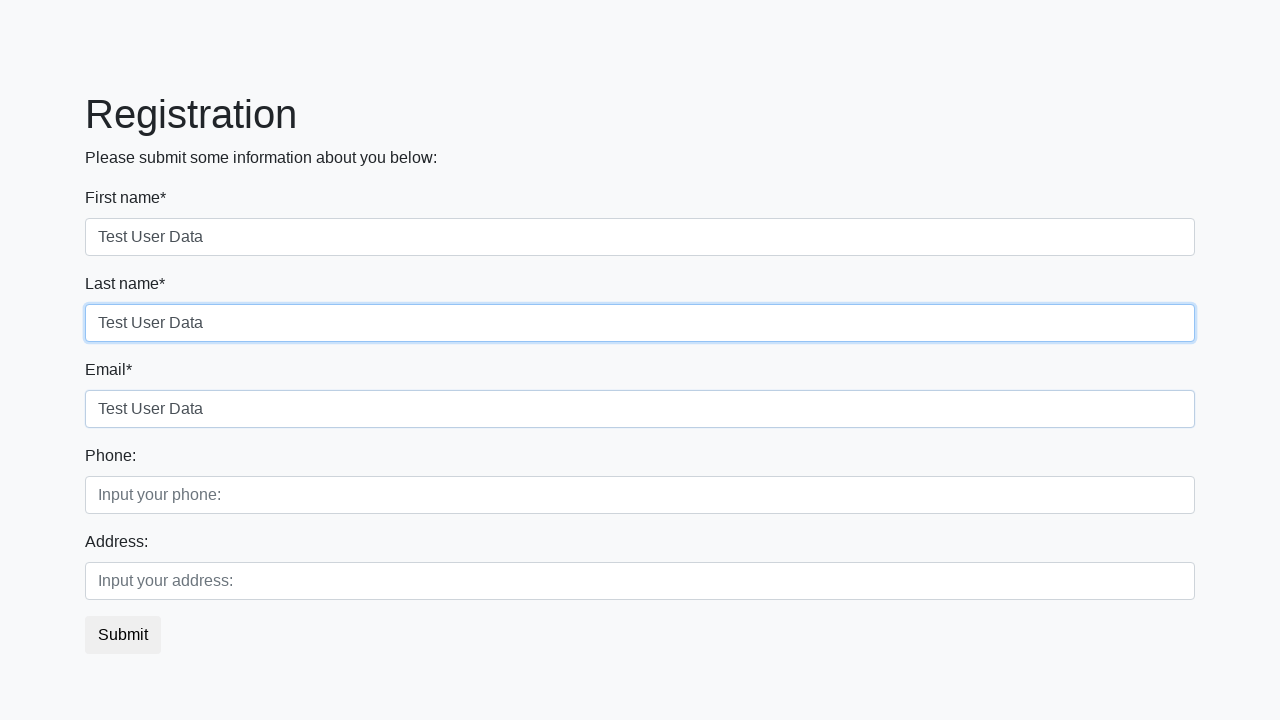

Clicked submit button to register at (123, 635) on button.btn
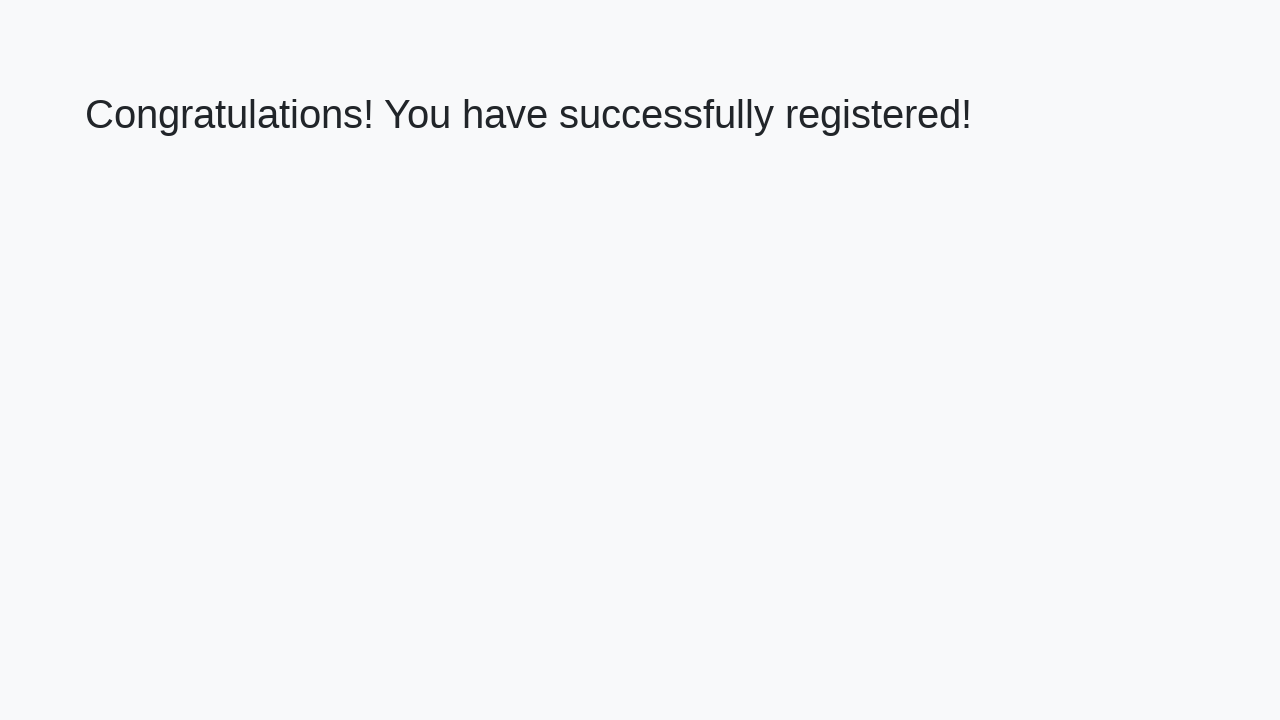

Success message (h1) appeared after registration
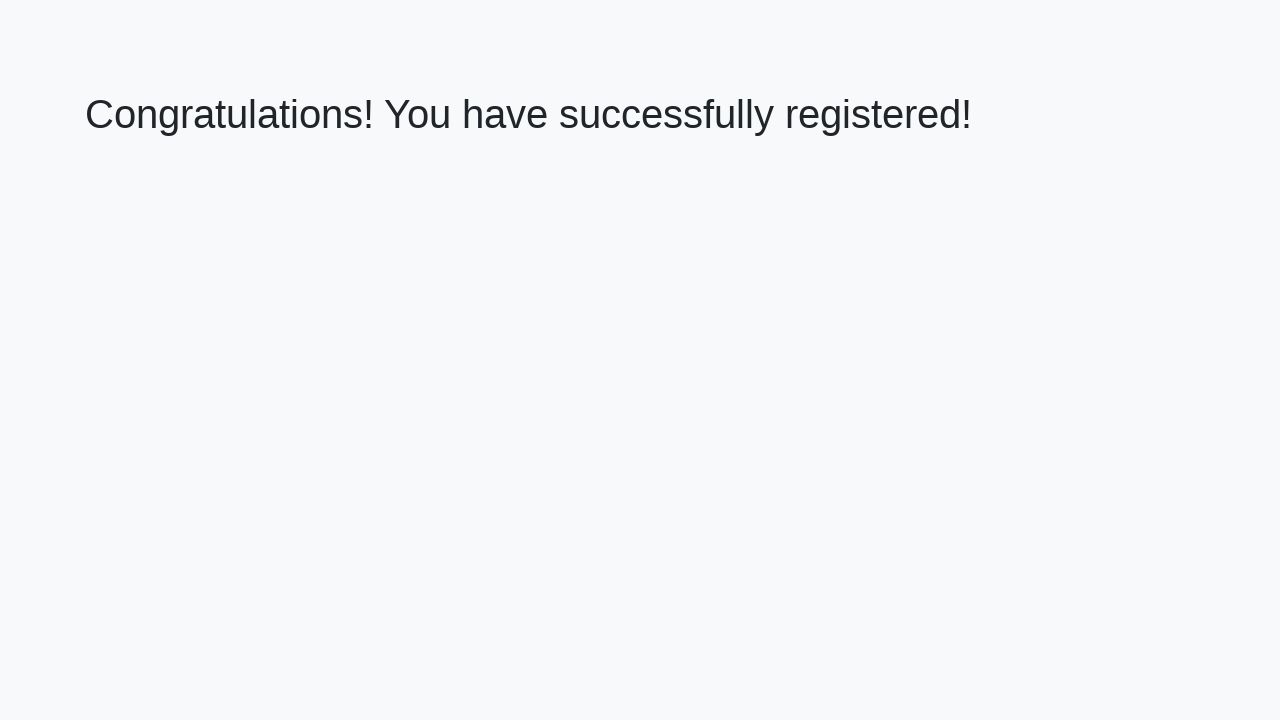

Retrieved success message text
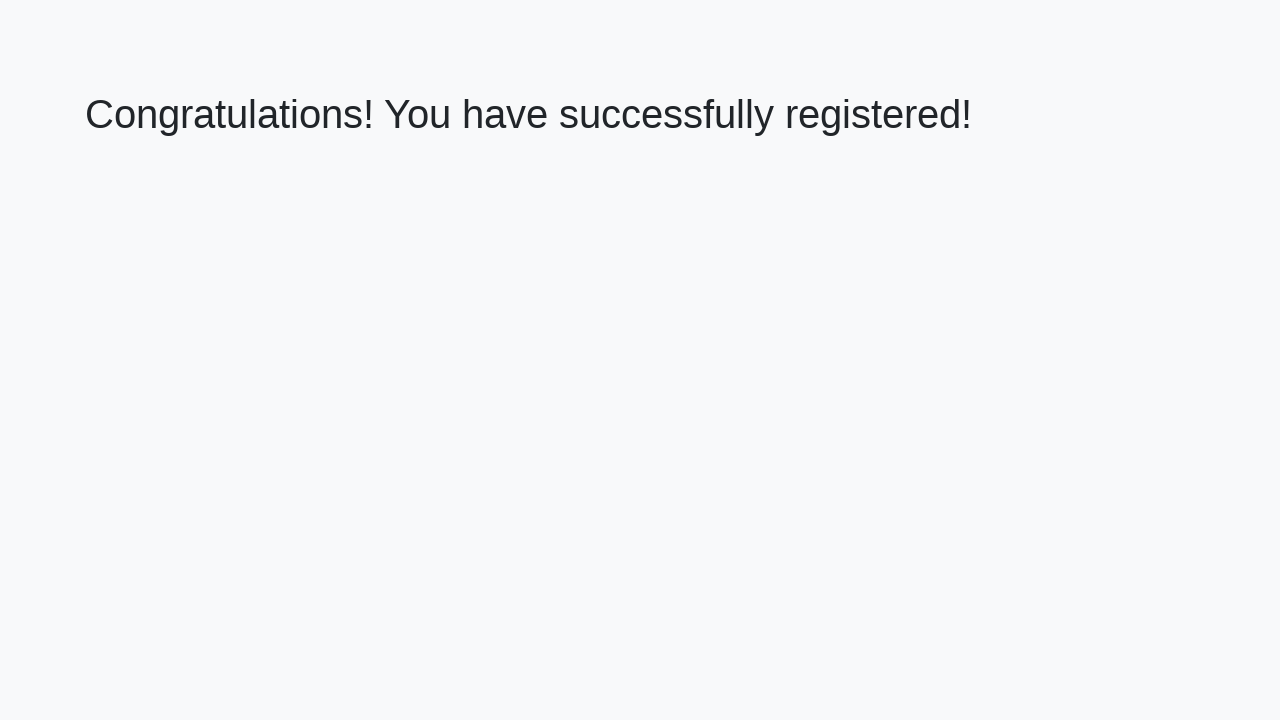

Verified registration success message is correct
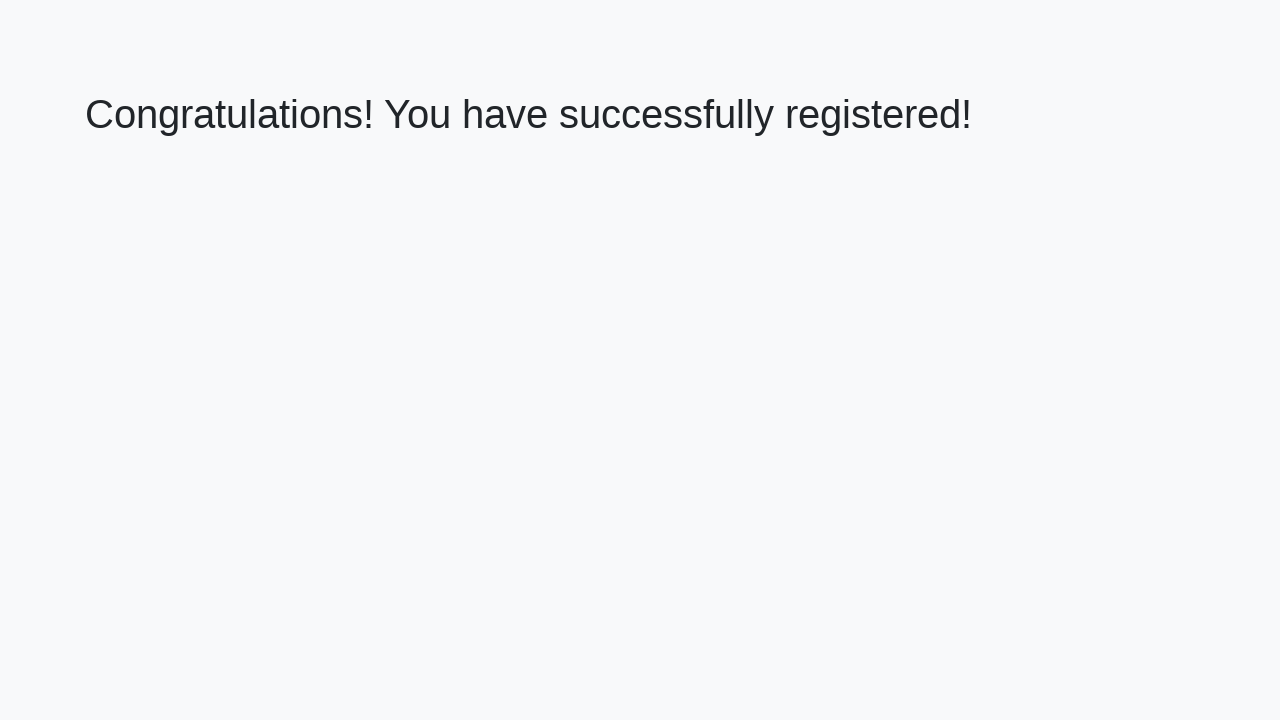

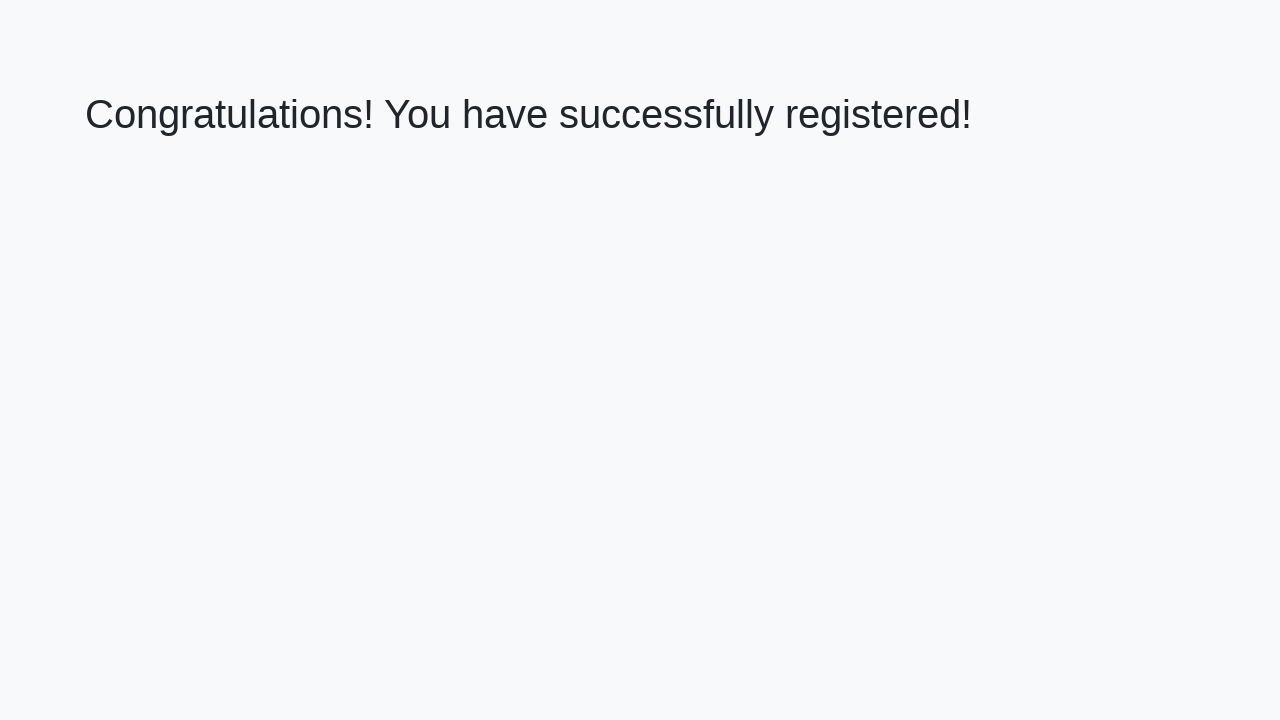